Tests dropdown and multi-select functionality by selecting a car from a dropdown, then selecting and deselecting multiple countries from a multi-select list, and moving selected countries to another list.

Starting URL: http://only-testing-blog.blogspot.com/2014/01/textbox.html?

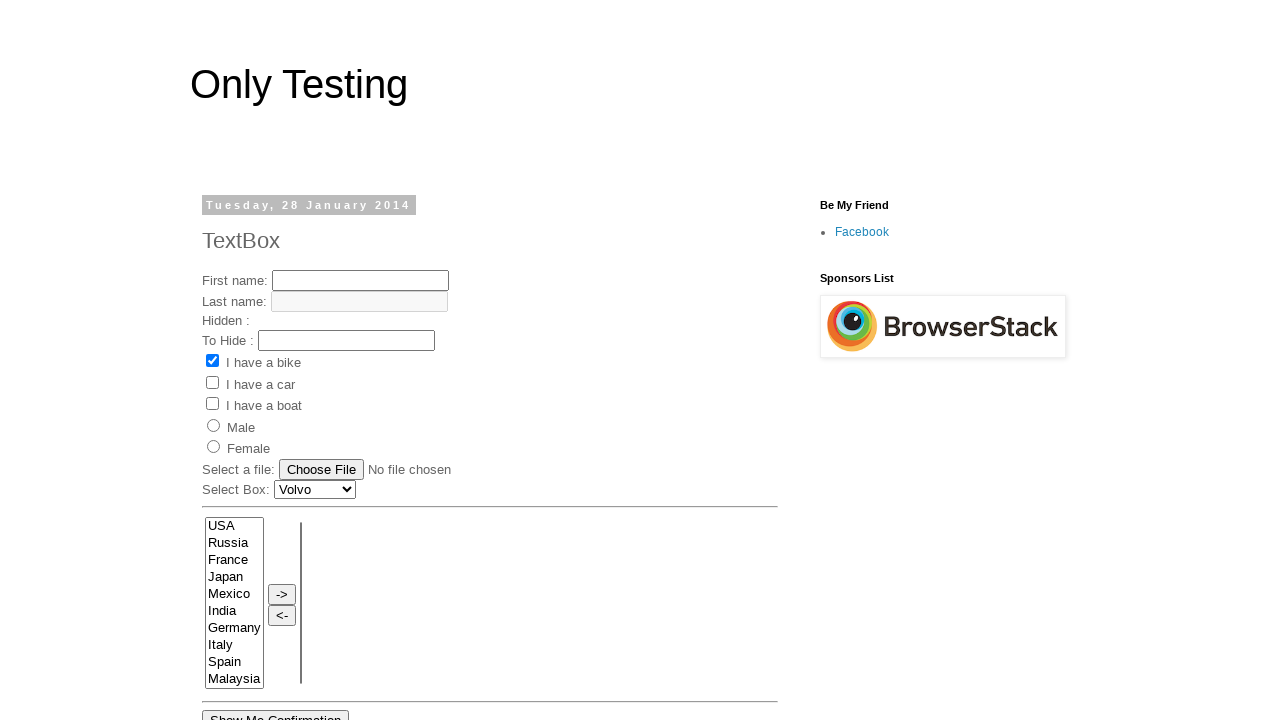

Clicked on the cars dropdown at (315, 489) on select#Carlist
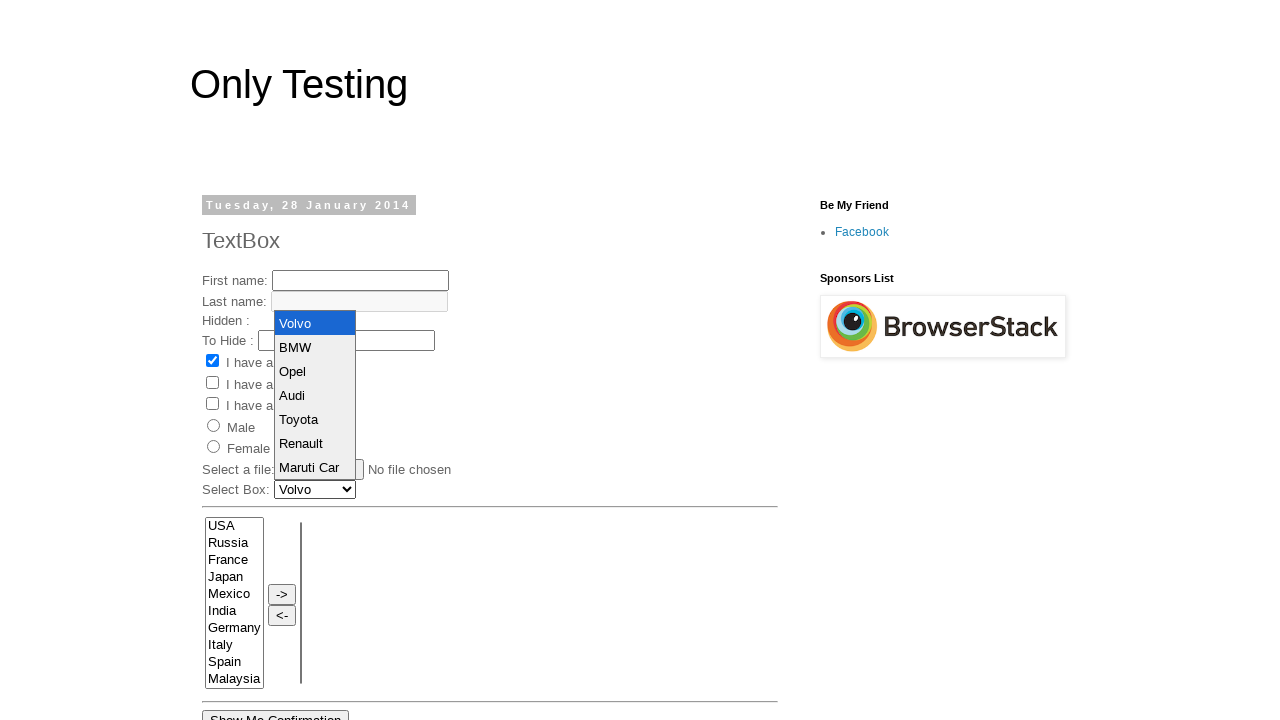

Selected Renault from the cars dropdown on select#Carlist
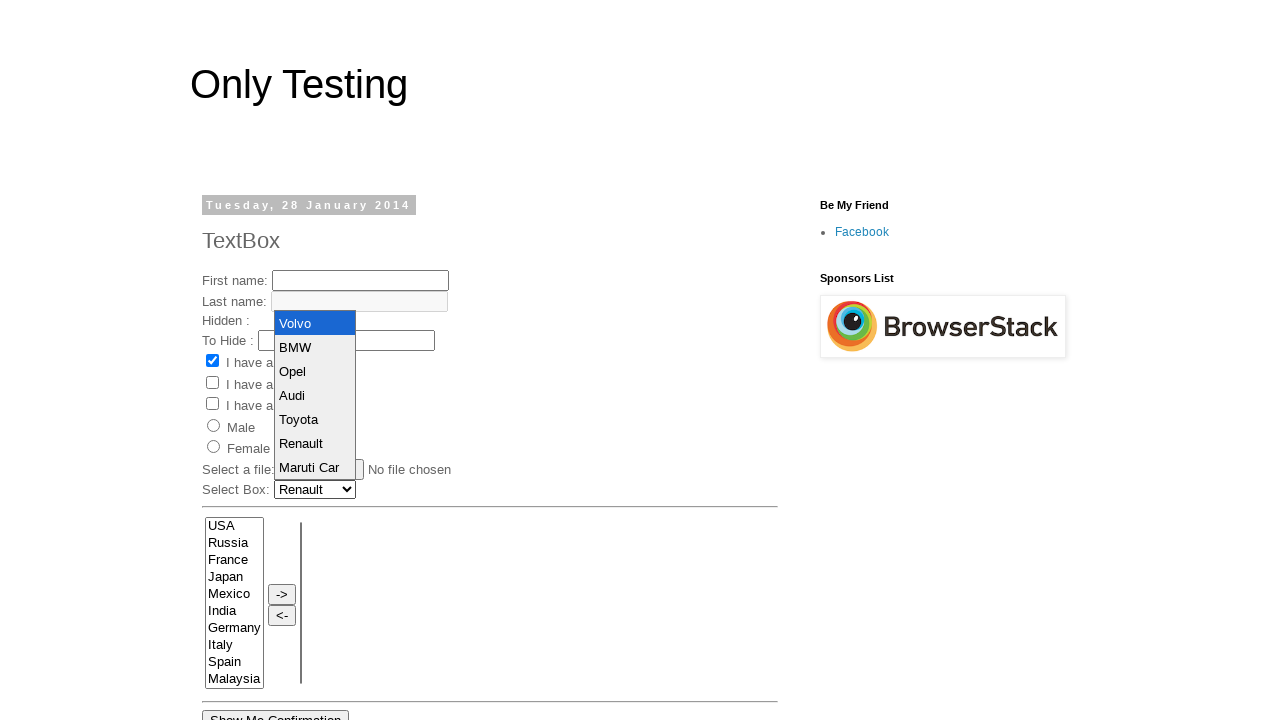

Selected France from the countries multi-select list on select[name='FromLB']
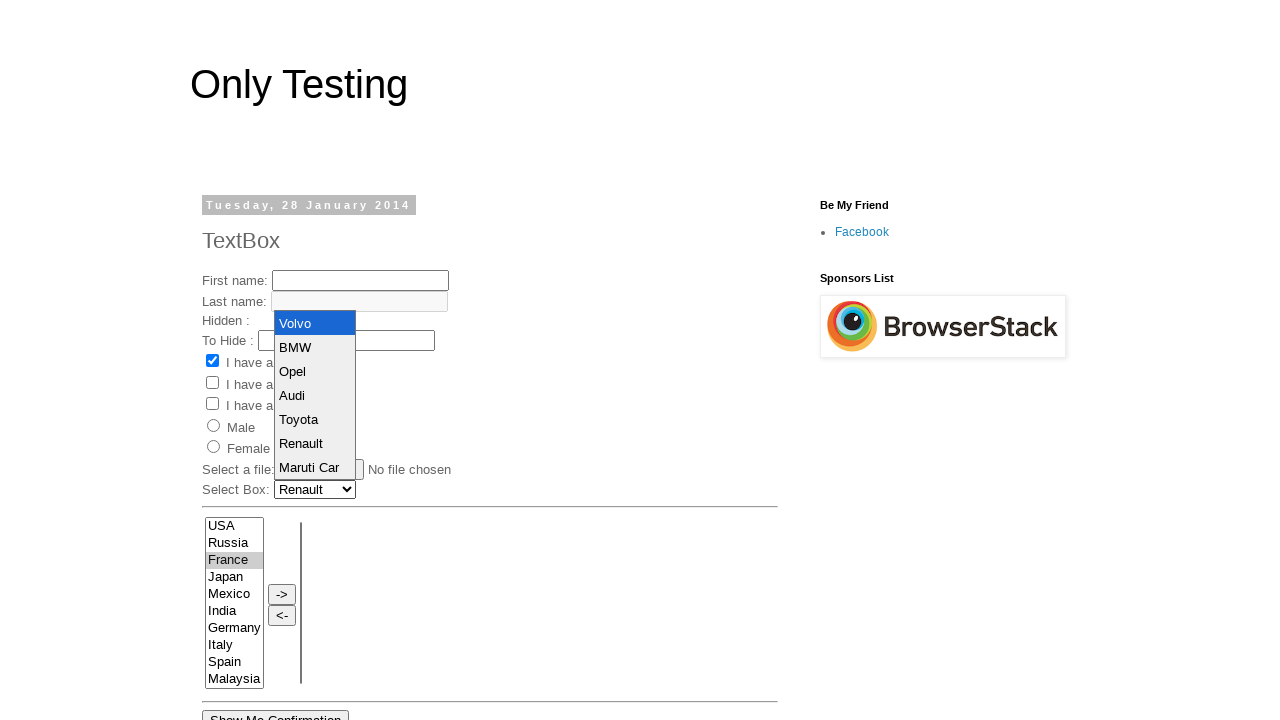

Selected India from the countries multi-select list on select[name='FromLB']
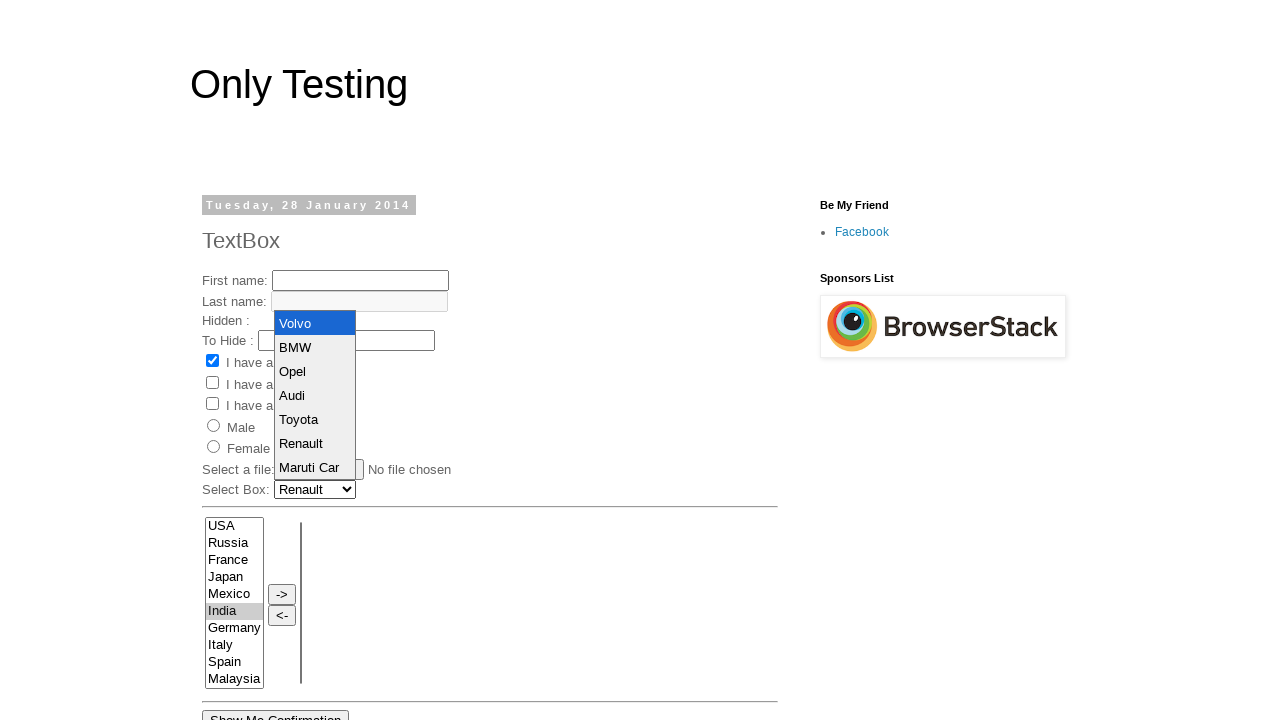

Deselected India from the countries multi-select list
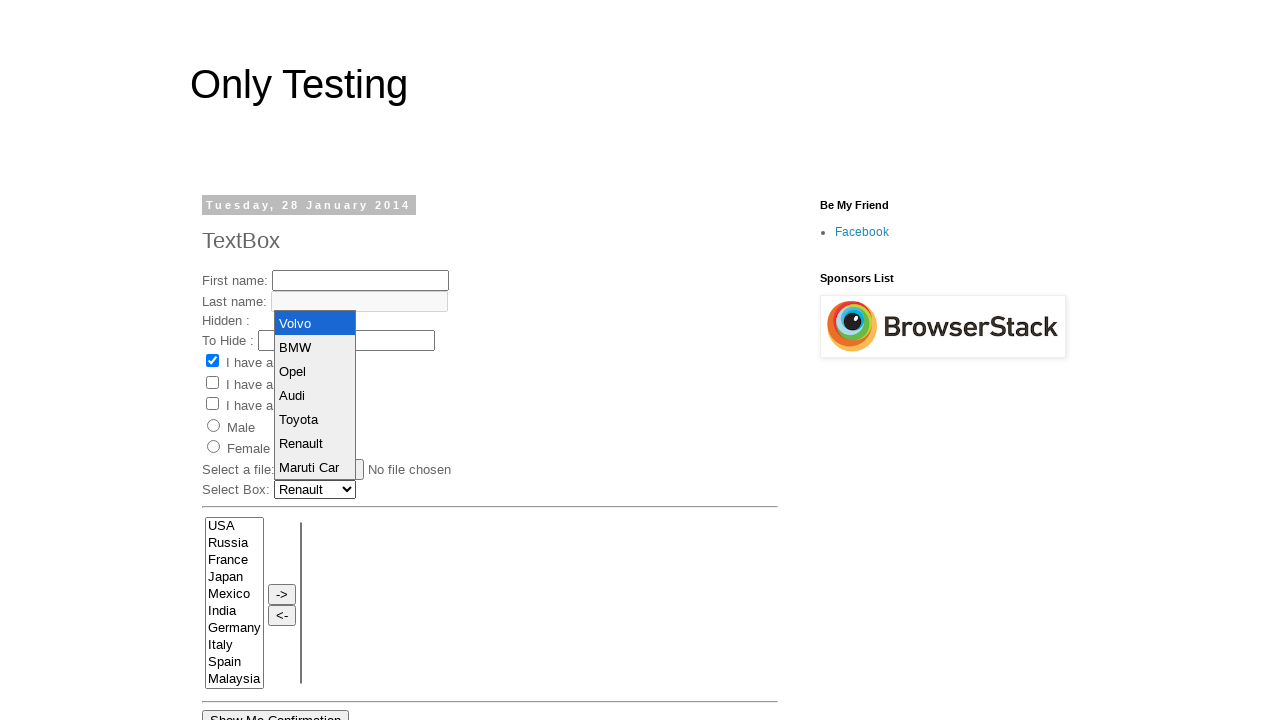

Selected Germany from the countries multi-select list on select[name='FromLB']
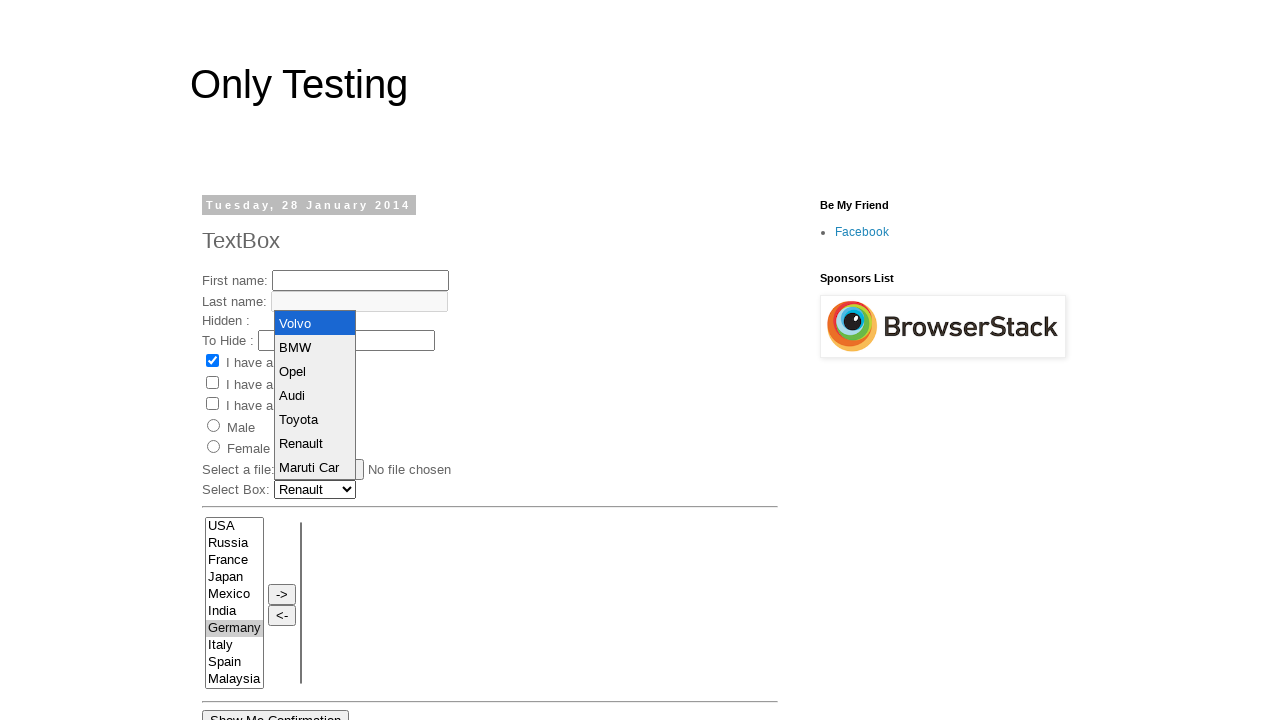

Selected Italy from the countries multi-select list on select[name='FromLB']
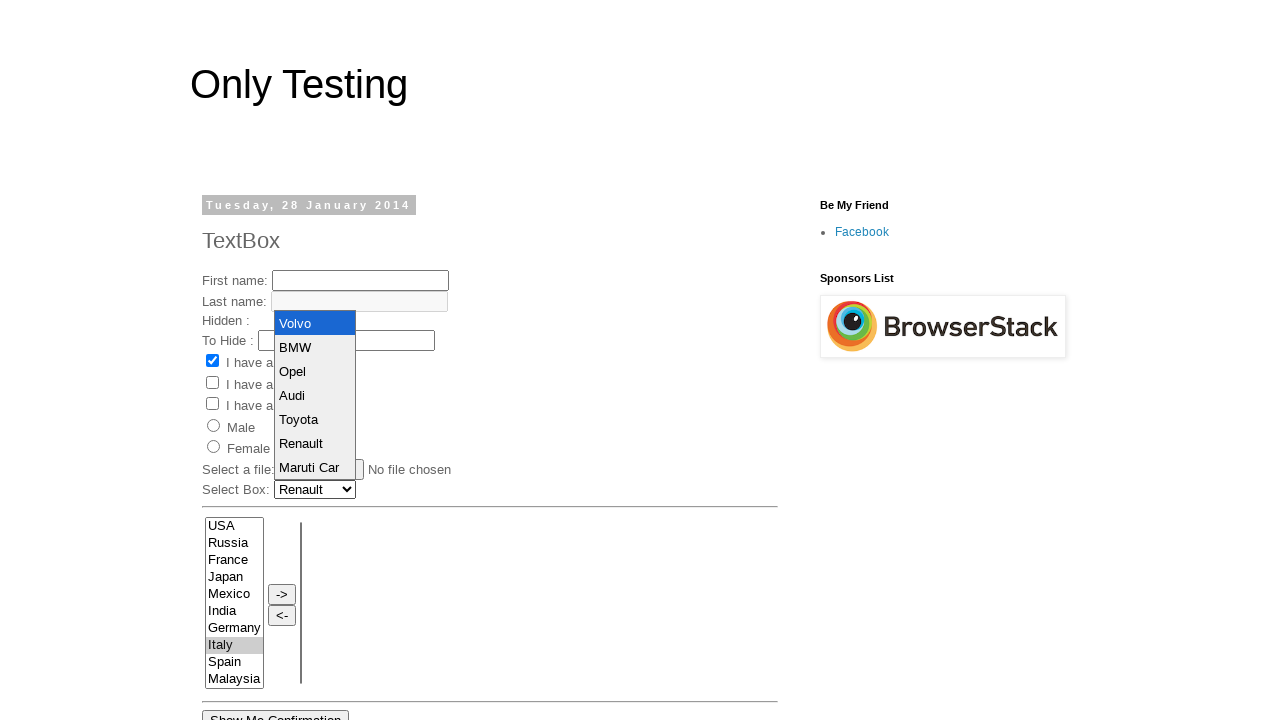

Selected Malaysia from the countries multi-select list on select[name='FromLB']
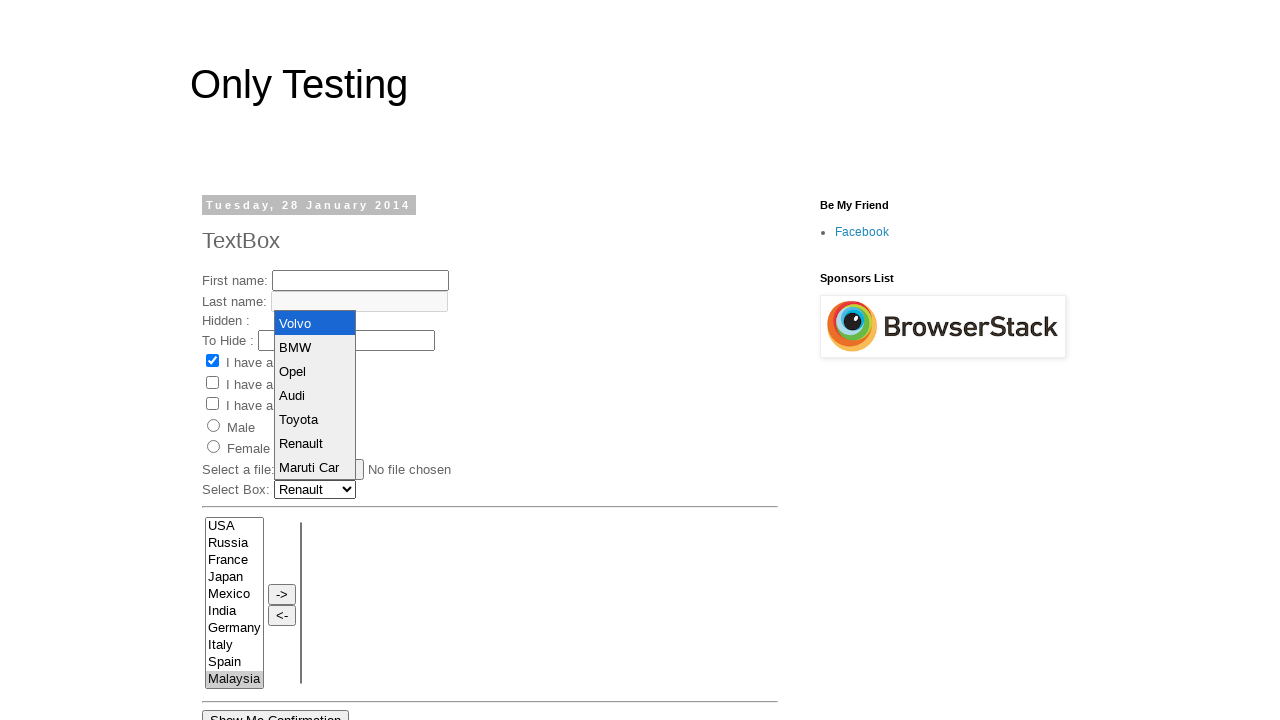

Deselected Malaysia from the countries multi-select list
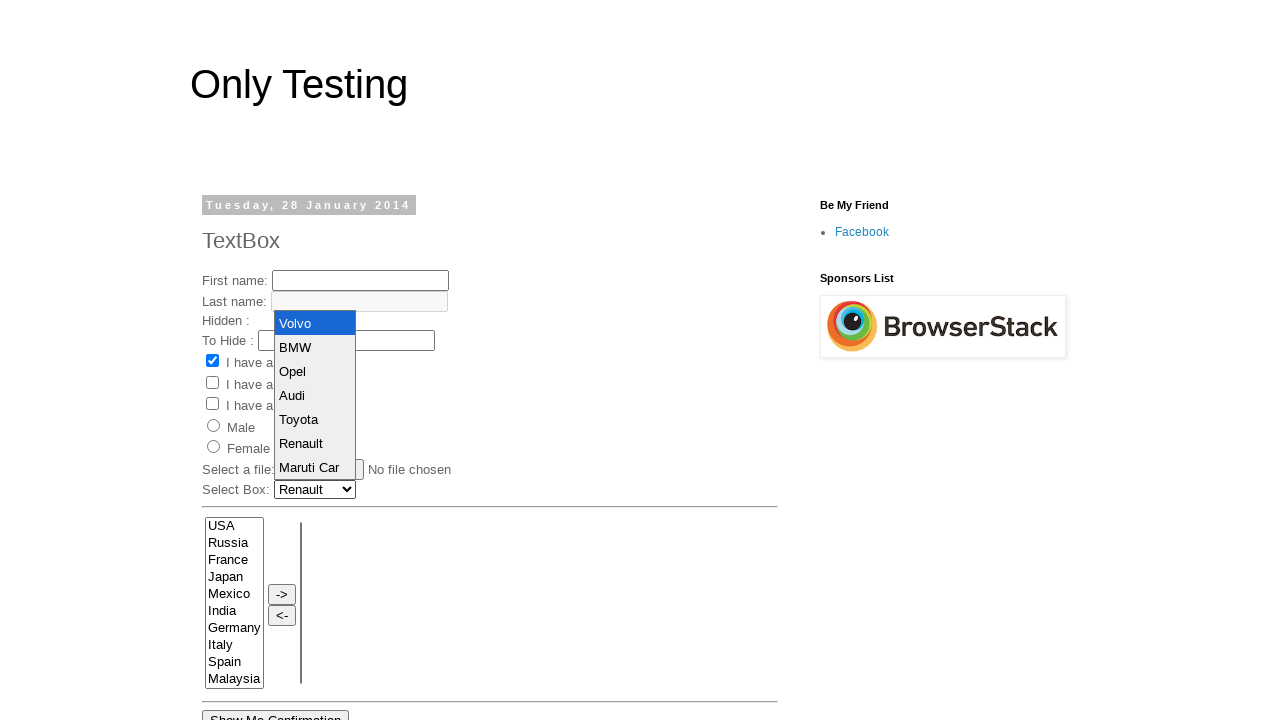

Selected Spain from the countries multi-select list on select[name='FromLB']
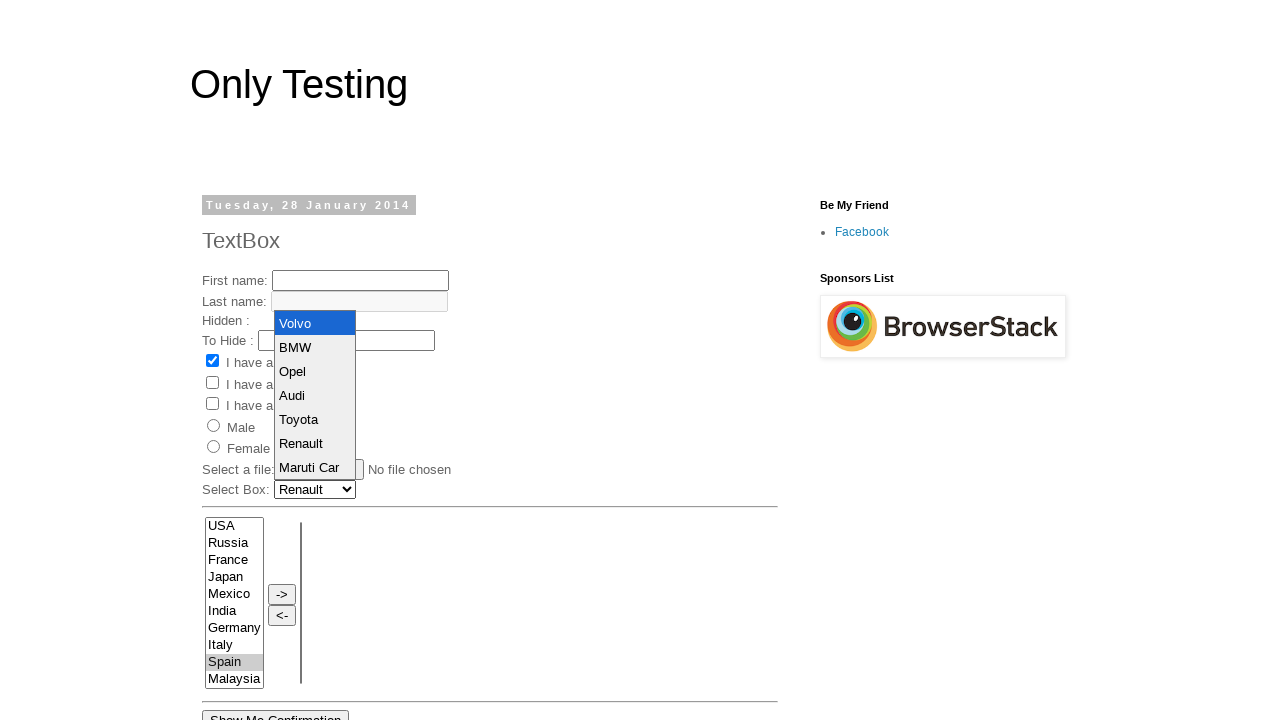

Clicked the move button to transfer selected countries (France, Germany, Italy, Spain) to the second list at (282, 594) on input[onclick="move(this.form.FromLB,this.form.ToLB)"]
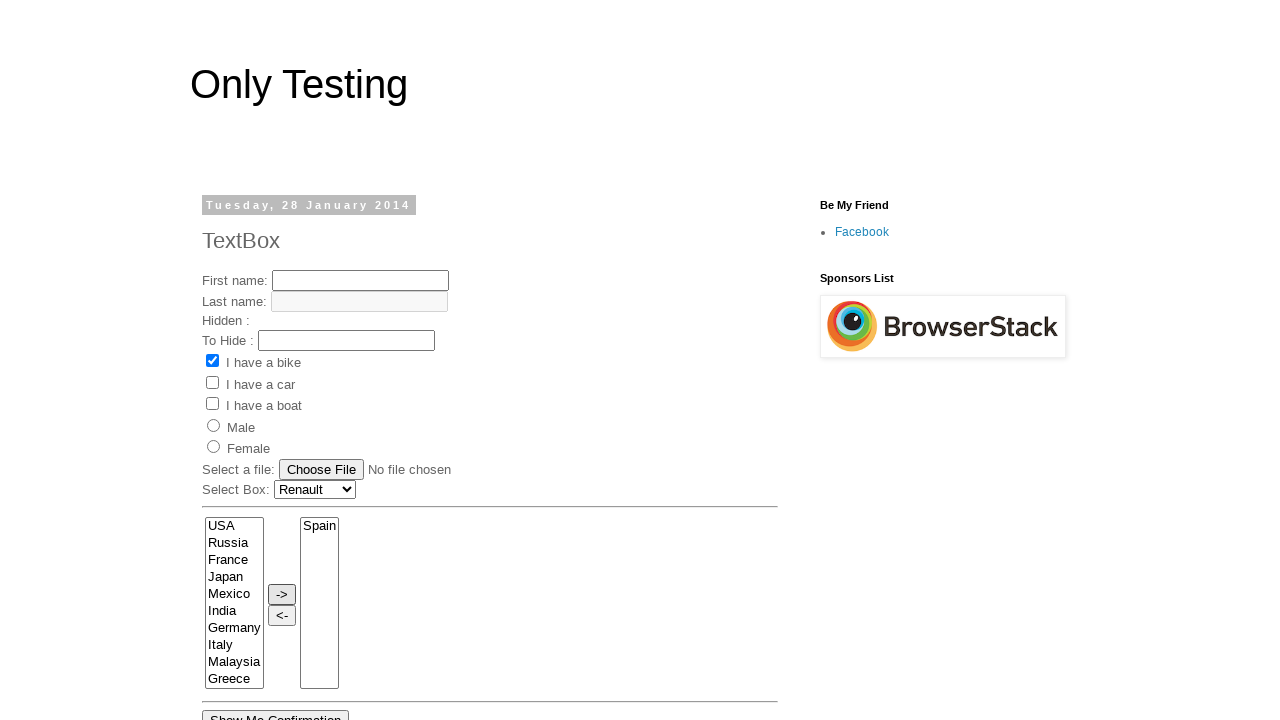

Verified that selected countries were successfully moved to the second list
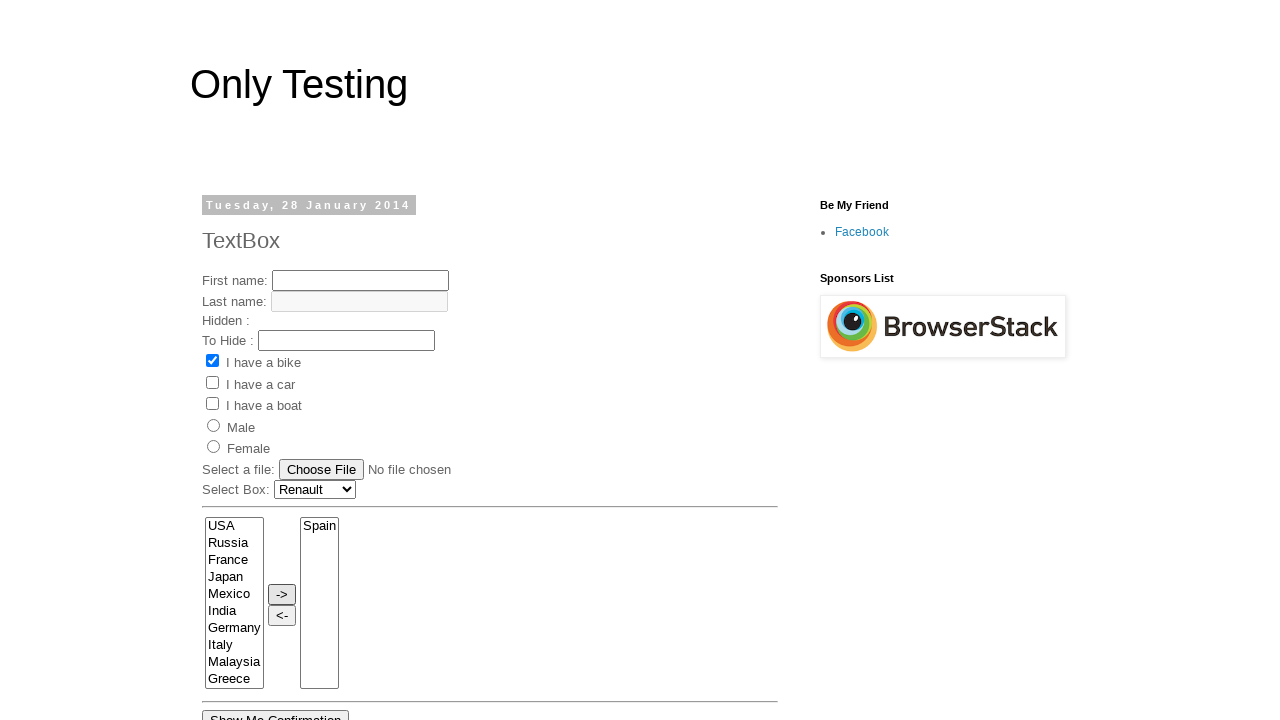

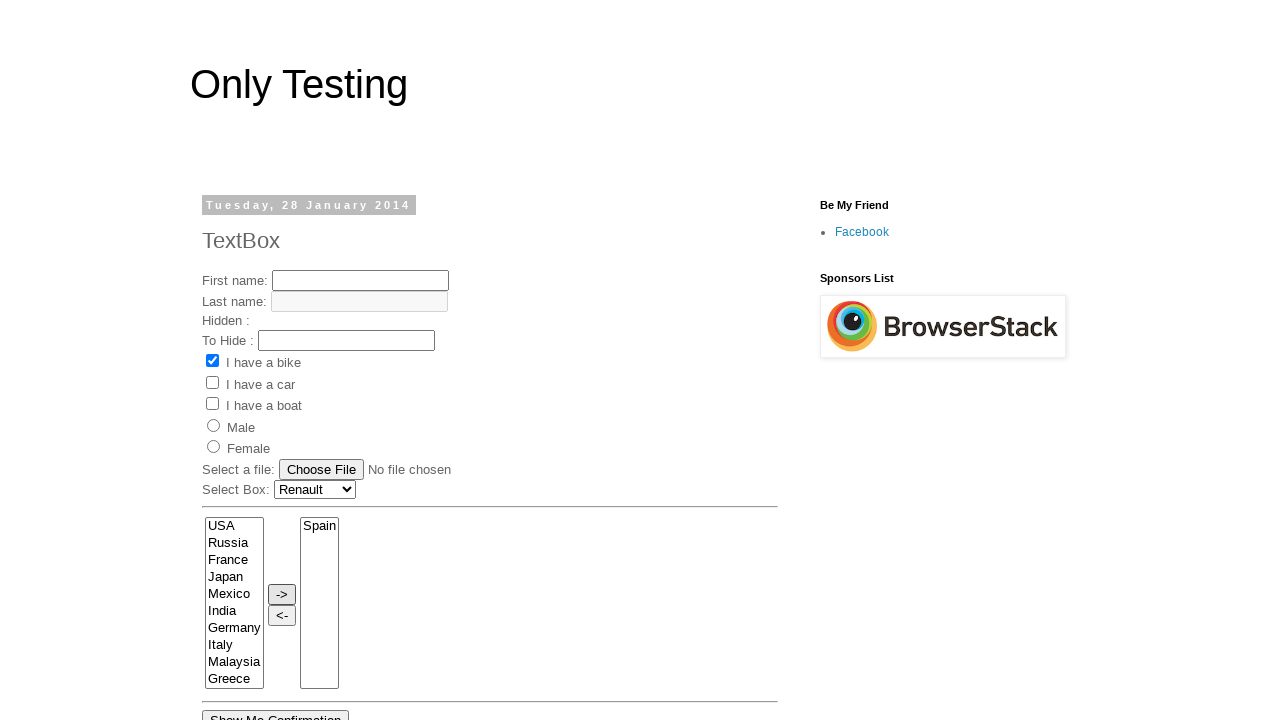